Basic browser automation test that navigates to Rahul Shetty Academy homepage and verifies the page loads by checking the title and URL.

Starting URL: https://rahulshettyacademy.com/

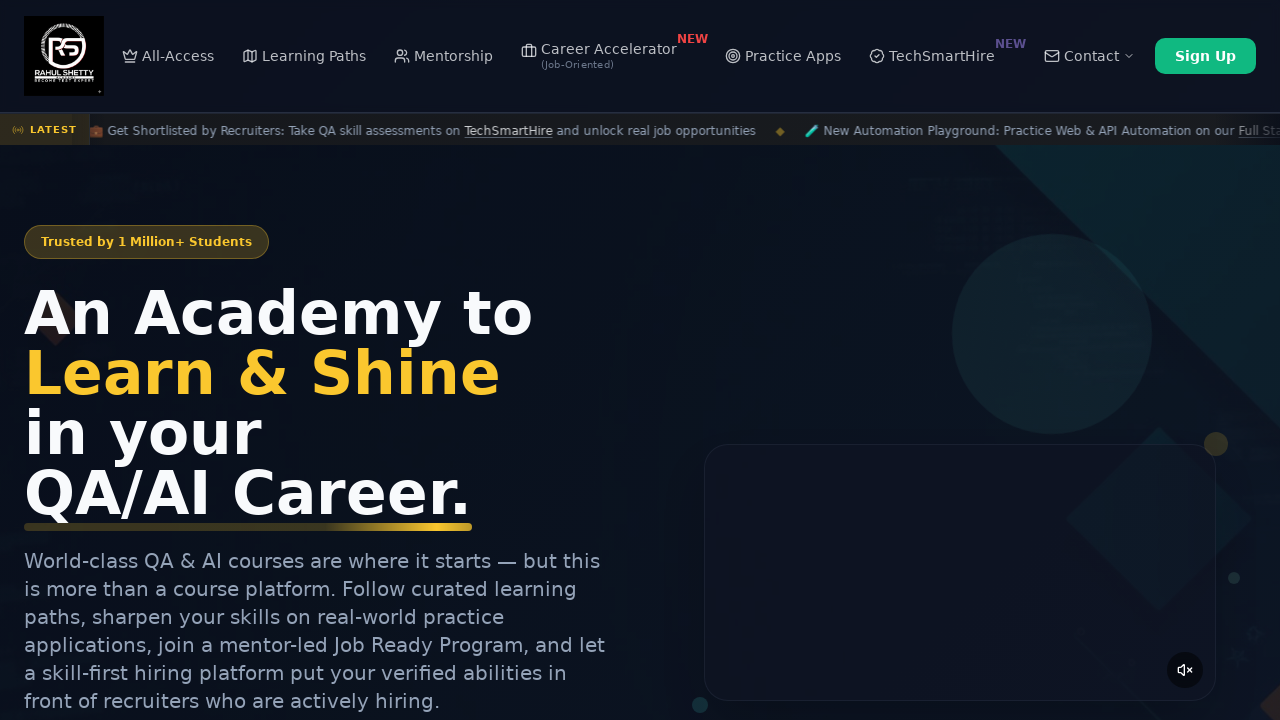

Page loaded with domcontentloaded state
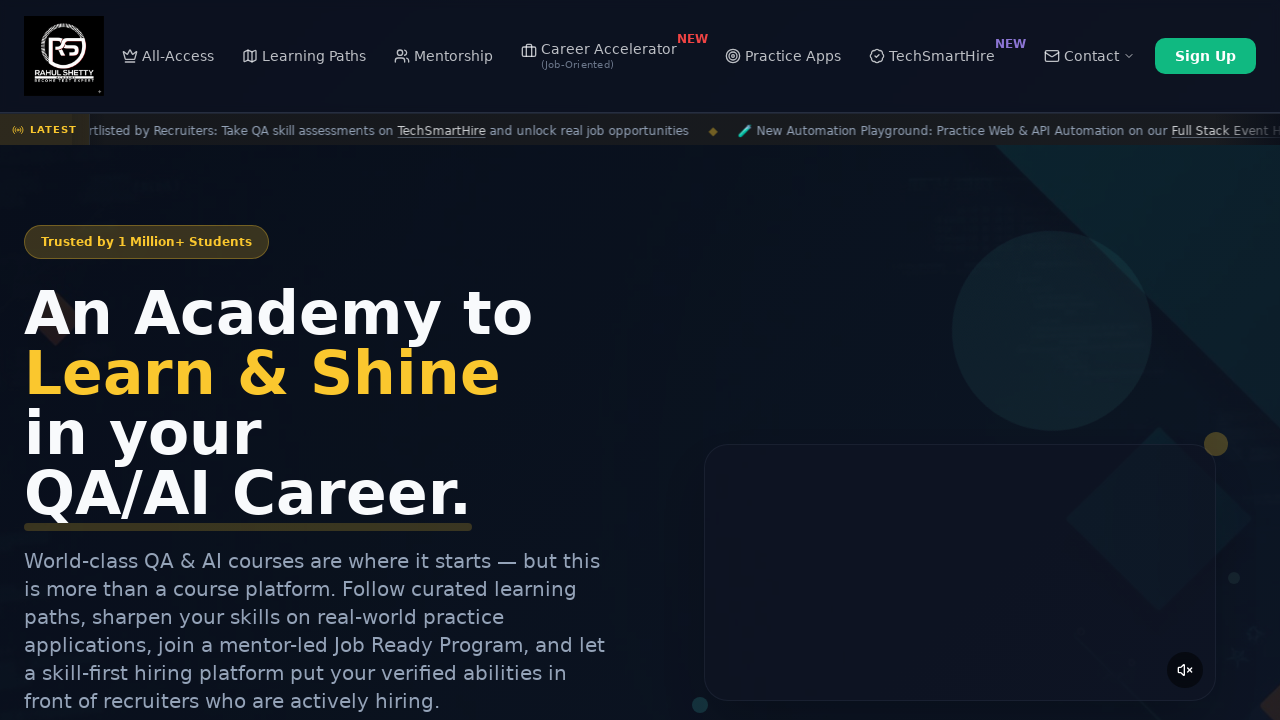

Retrieved page title: Rahul Shetty Academy | QA Automation, Playwright, AI Testing & Online Training
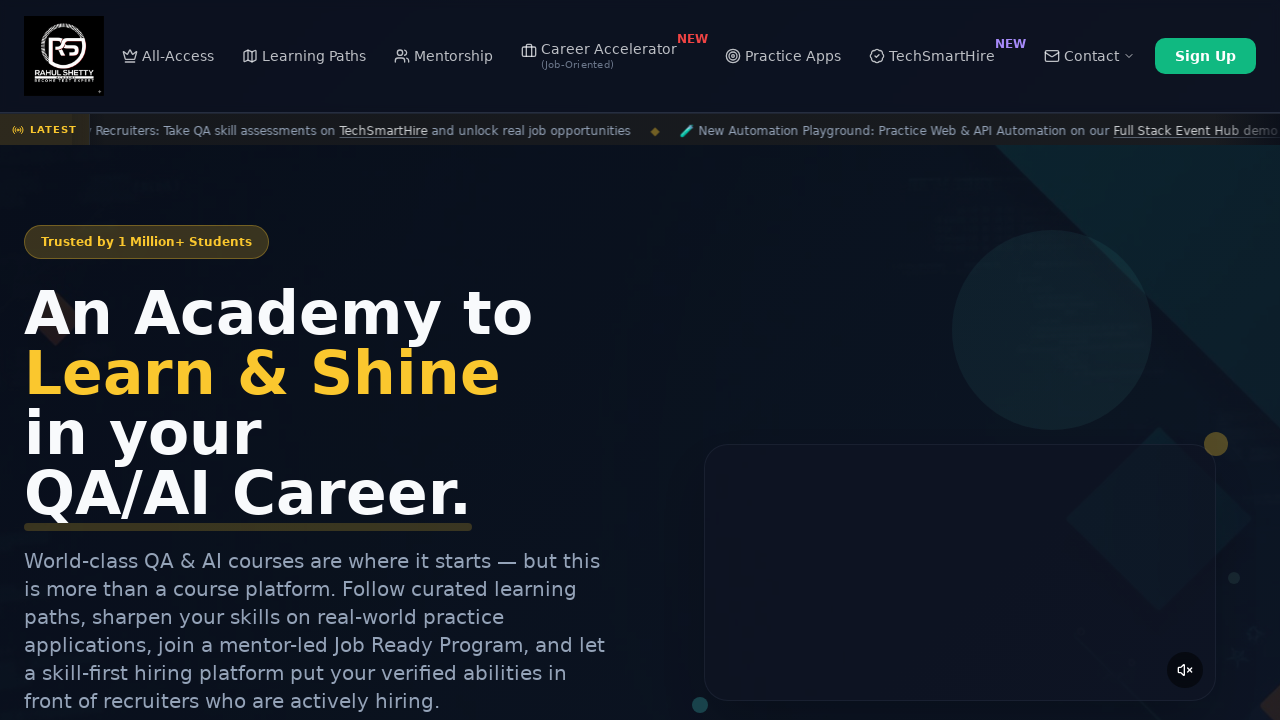

Retrieved current URL: https://rahulshettyacademy.com/
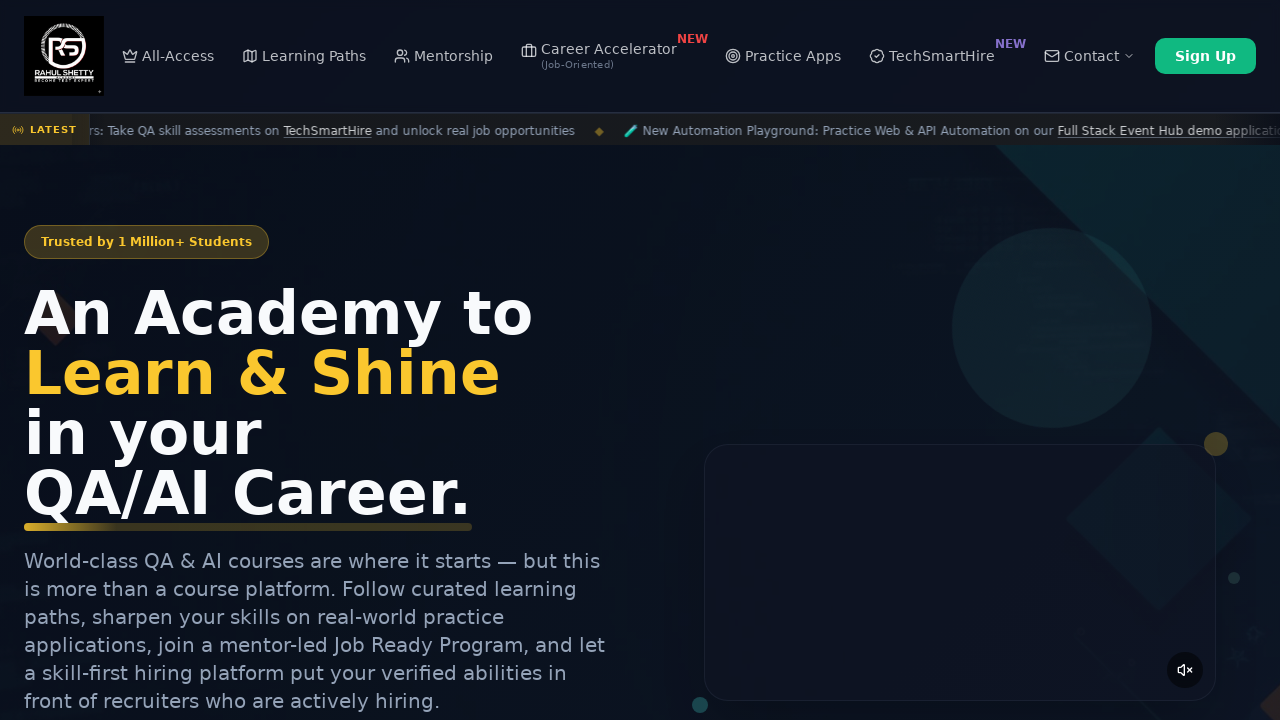

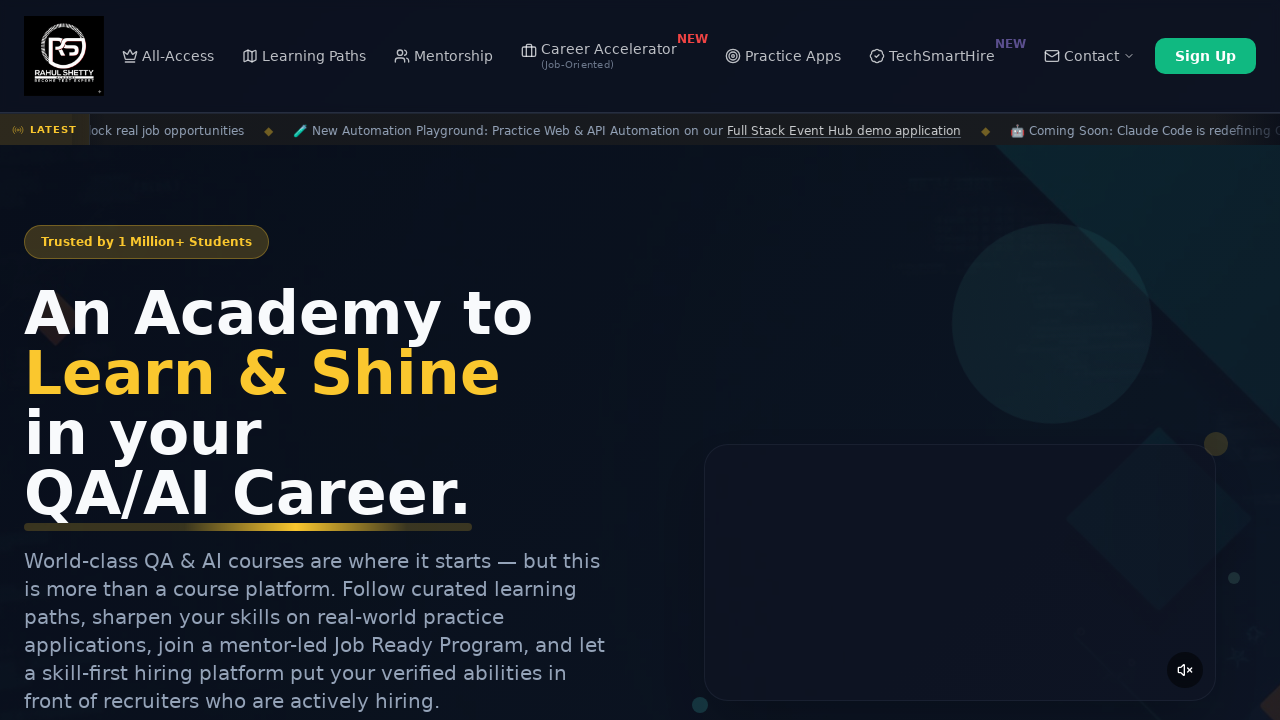